Tests checking and unchecking all checkboxes using a loop pattern

Starting URL: http://www.qaclickacademy.com/practice.php

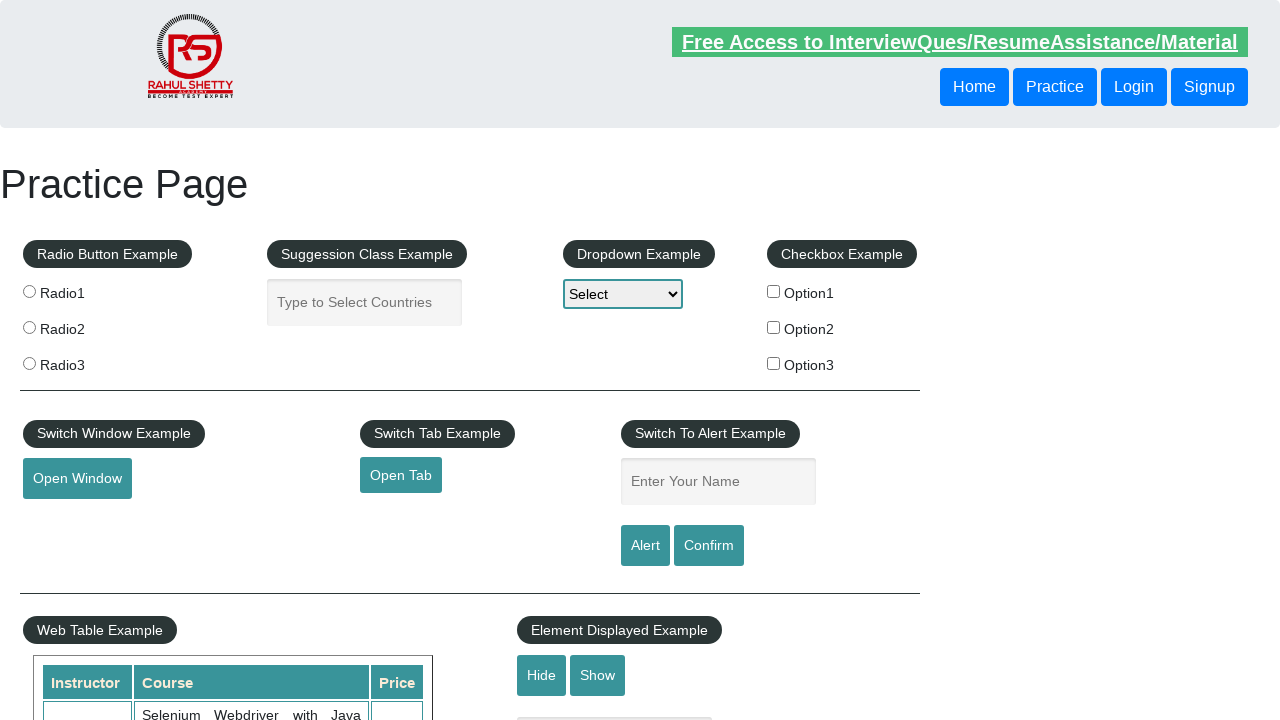

Navigated to QA Click Academy practice page
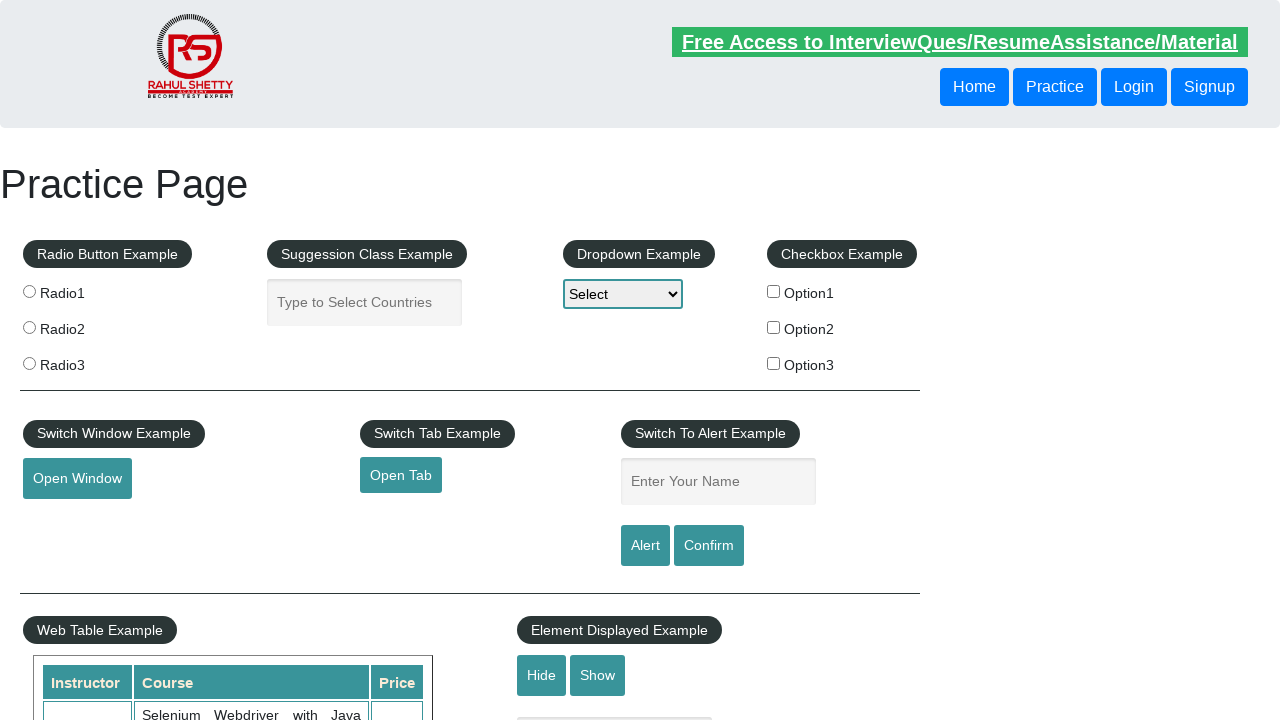

Located all checkboxes on the page
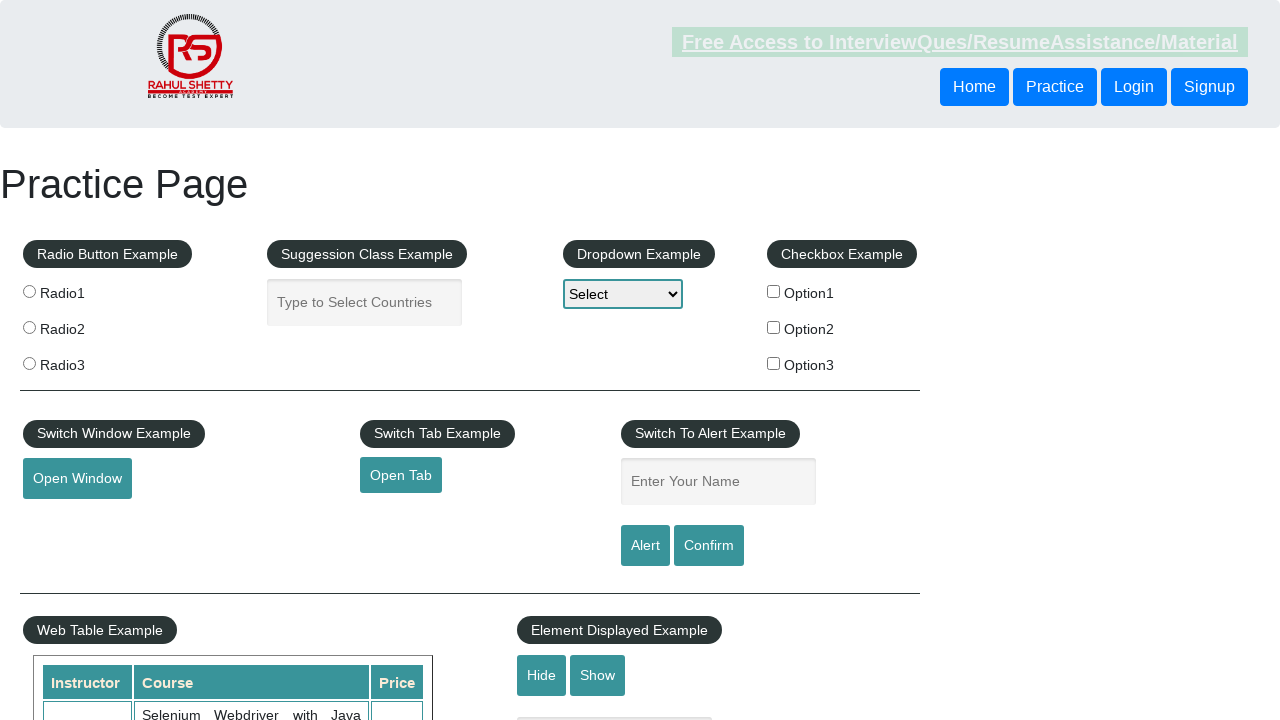

Found 3 checkboxes to interact with
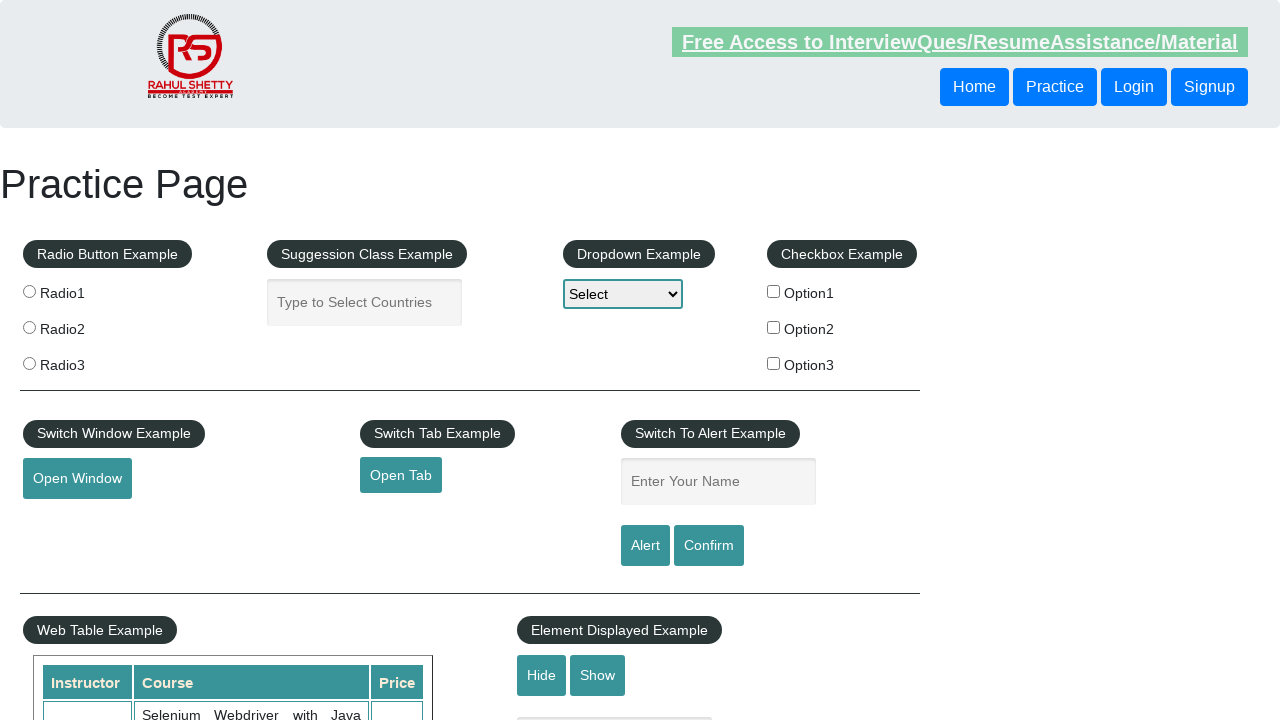

Checked checkbox 1 of 3 at (774, 291) on input[type='checkbox'] >> nth=0
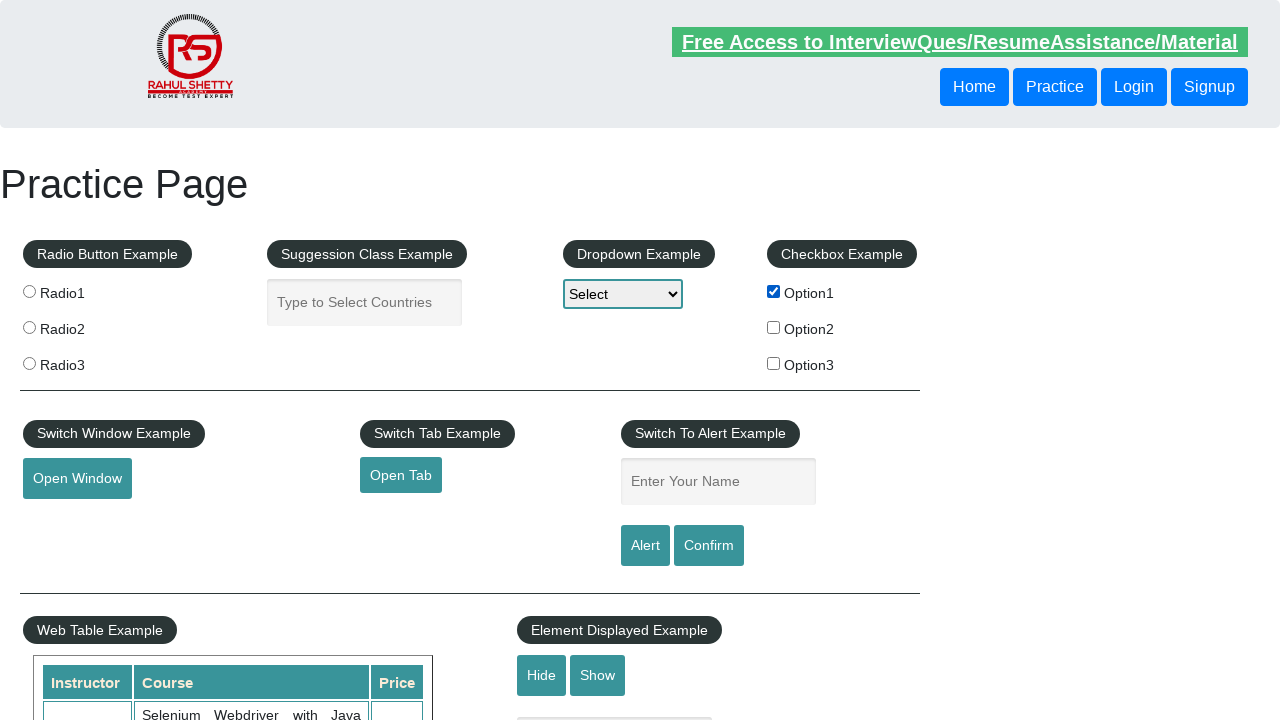

Checked checkbox 2 of 3 at (774, 327) on input[type='checkbox'] >> nth=1
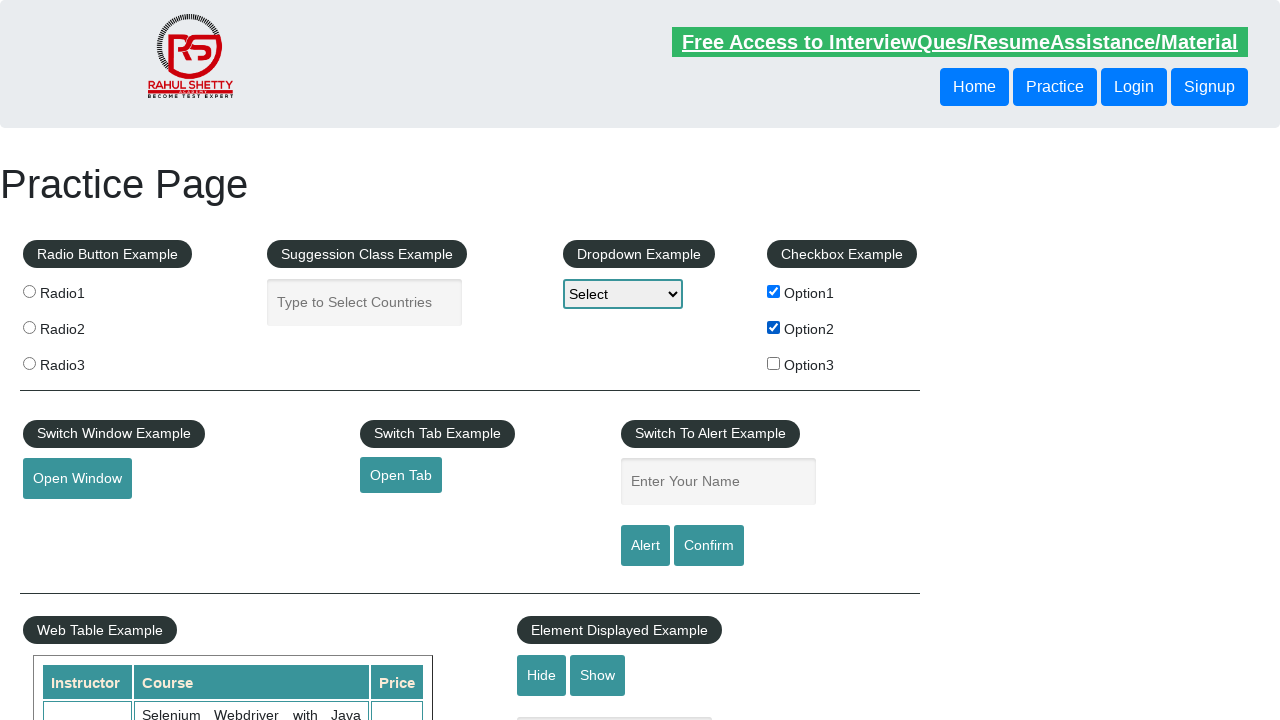

Checked checkbox 3 of 3 at (774, 363) on input[type='checkbox'] >> nth=2
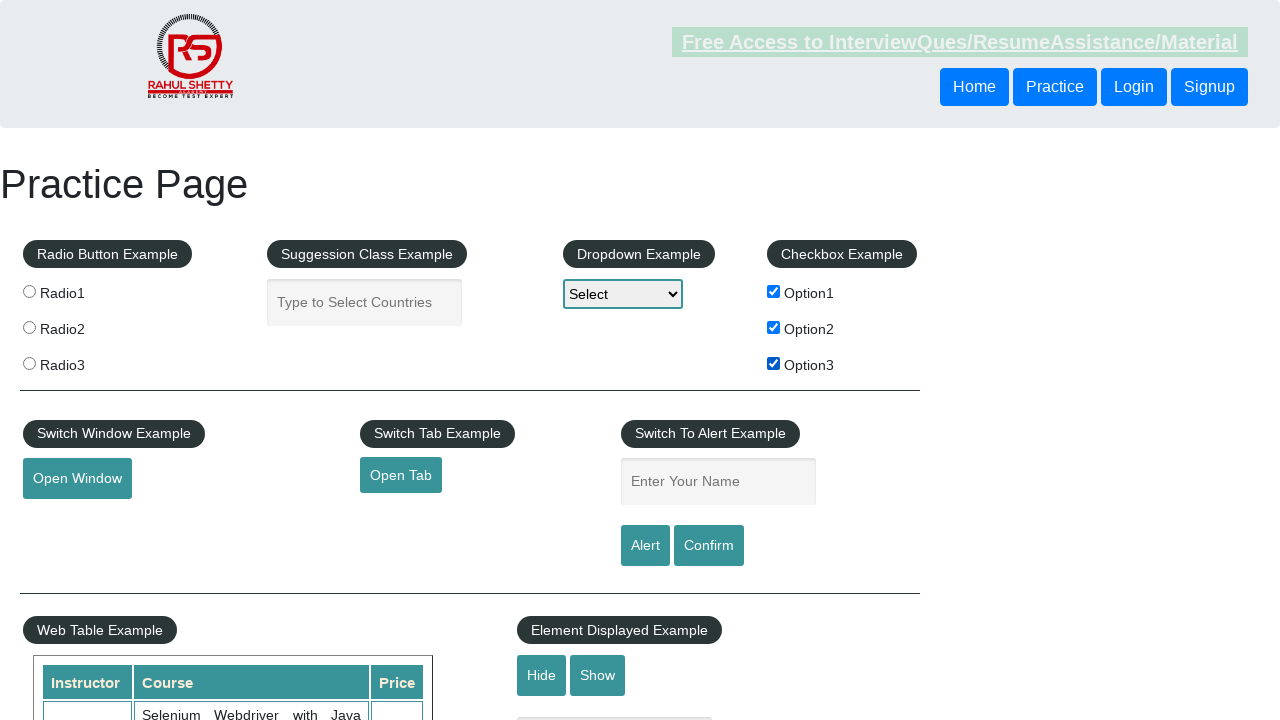

Unchecked checkbox 1 of 3 at (774, 291) on input[type='checkbox'] >> nth=0
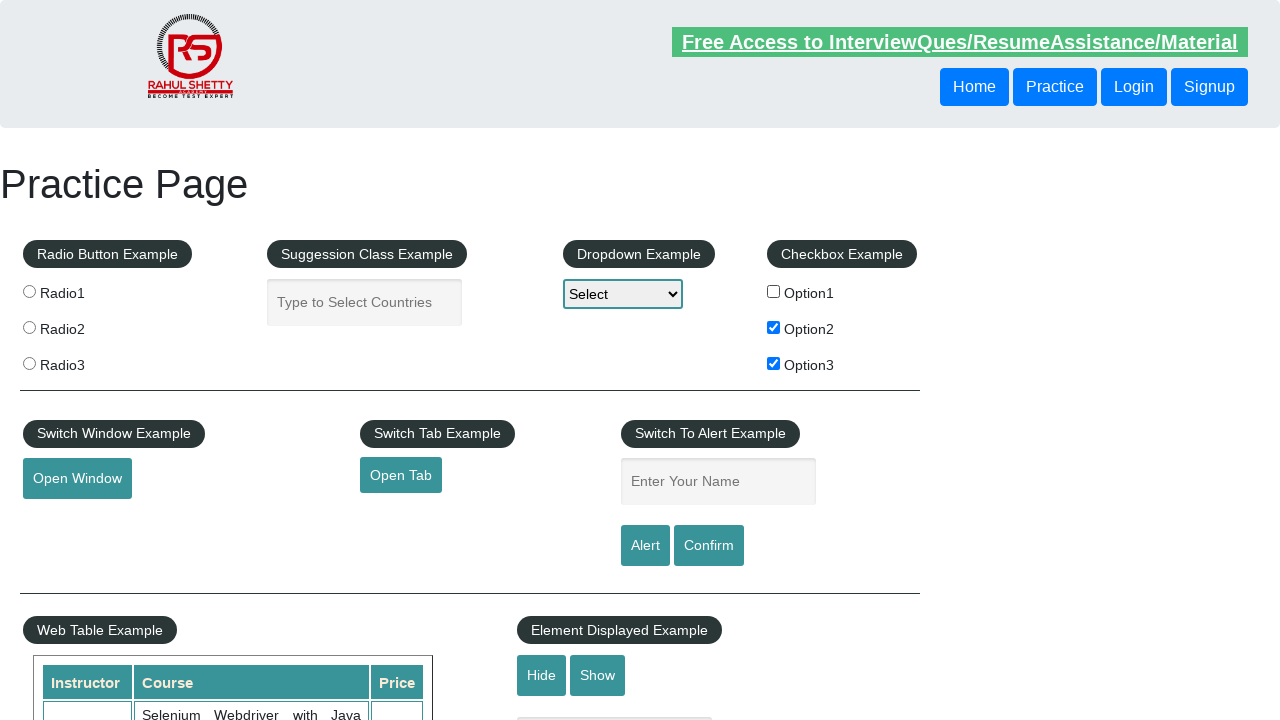

Unchecked checkbox 2 of 3 at (774, 327) on input[type='checkbox'] >> nth=1
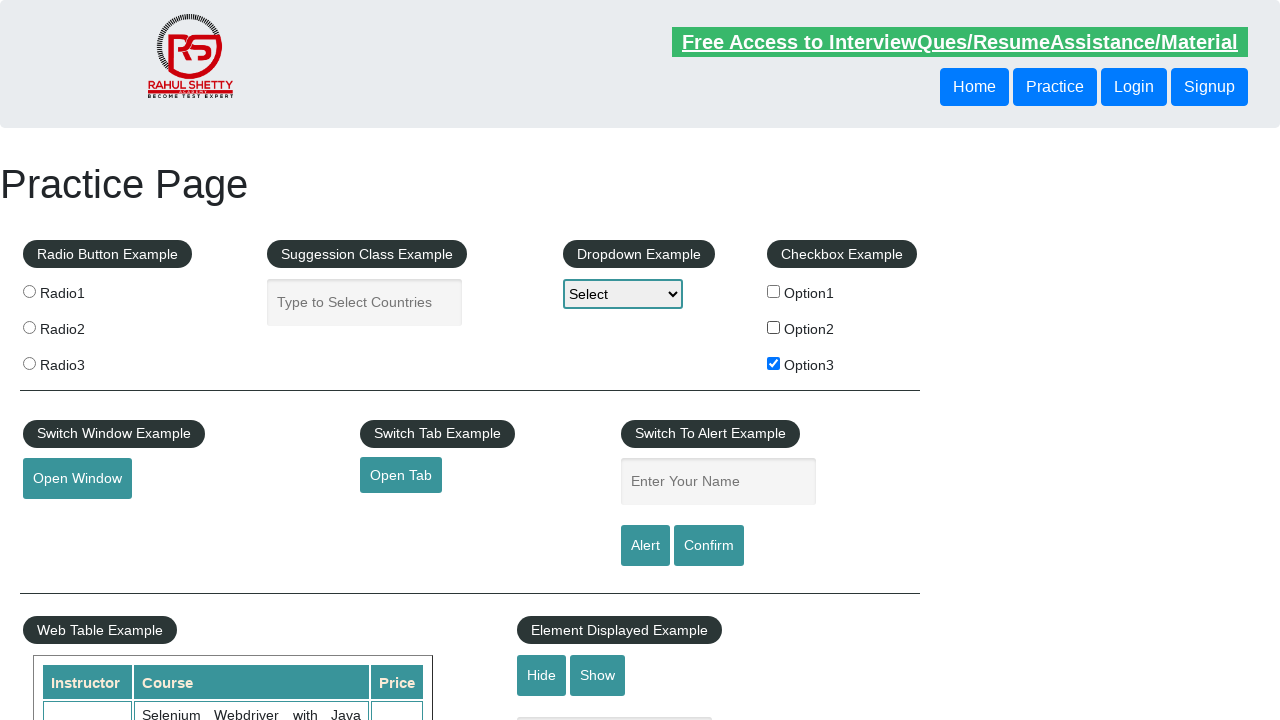

Unchecked checkbox 3 of 3 at (774, 363) on input[type='checkbox'] >> nth=2
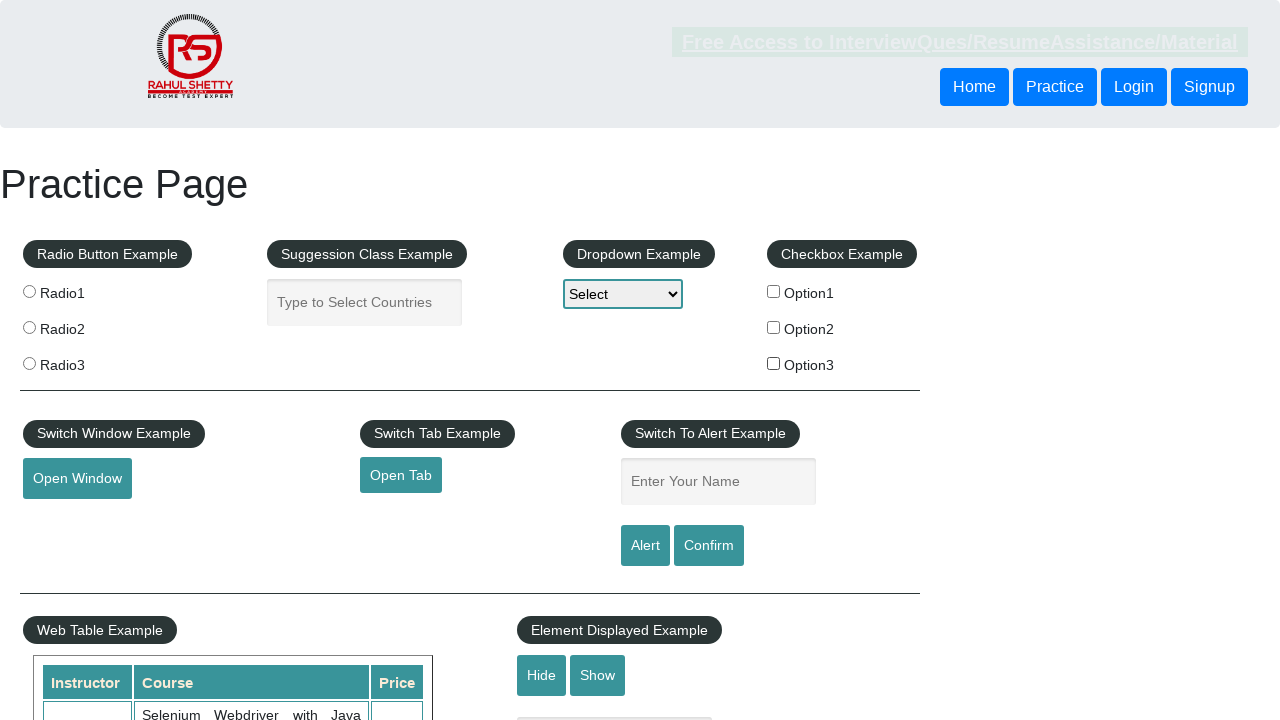

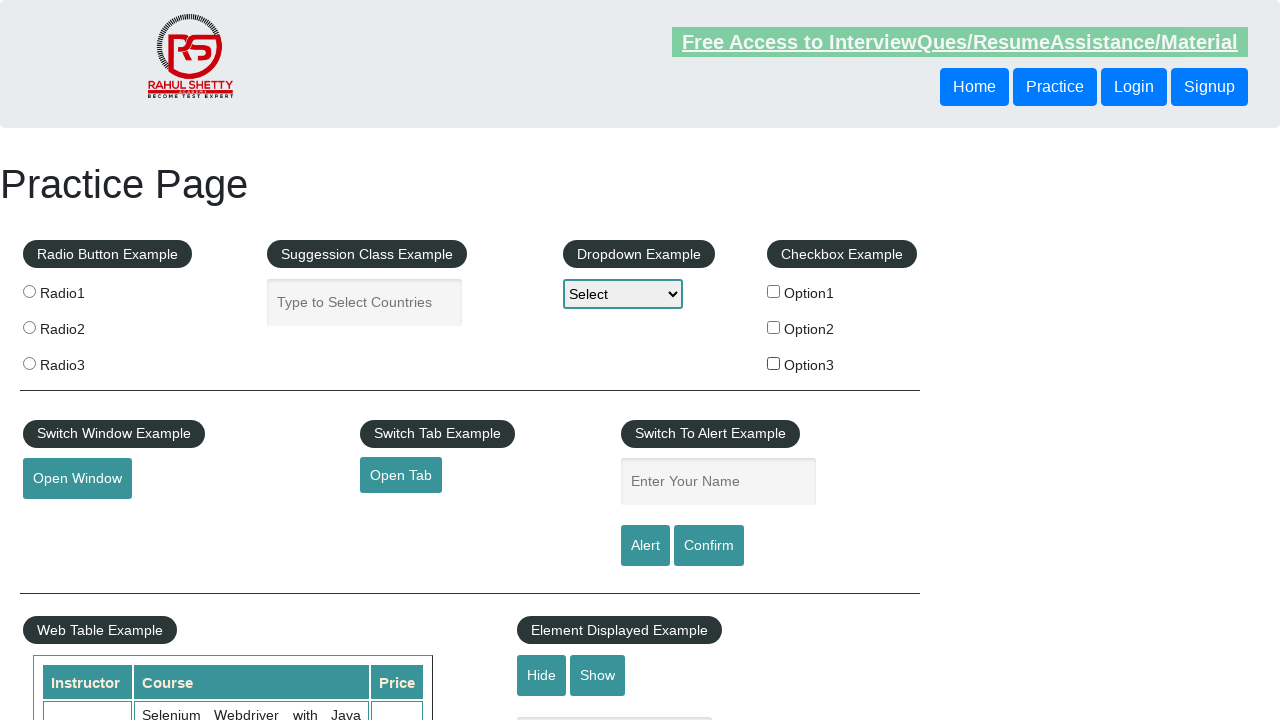